Tests the fifth FAQ accordion item about extending or shortening rental by scrolling, clicking, and verifying the answer text

Starting URL: https://qa-scooter.praktikum-services.ru/

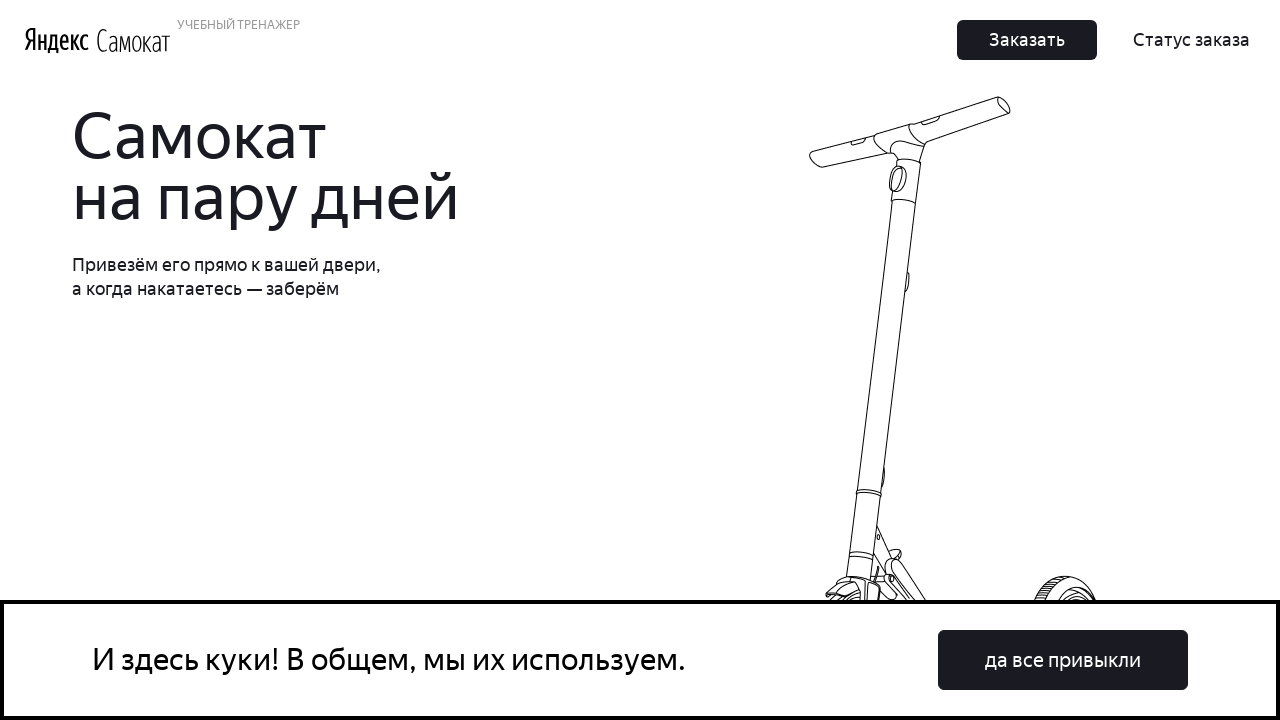

Scrolled fifth FAQ accordion heading into view
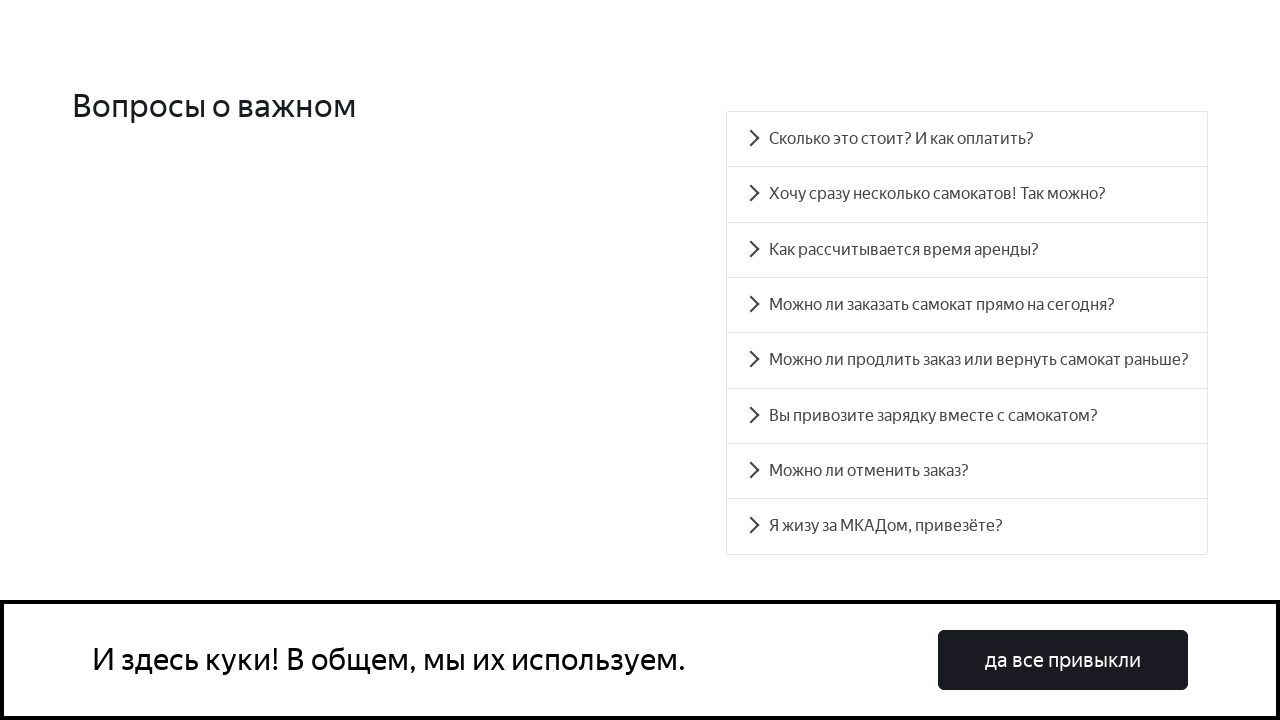

Clicked fifth accordion heading to expand it at (967, 360) on #accordion__heading-4
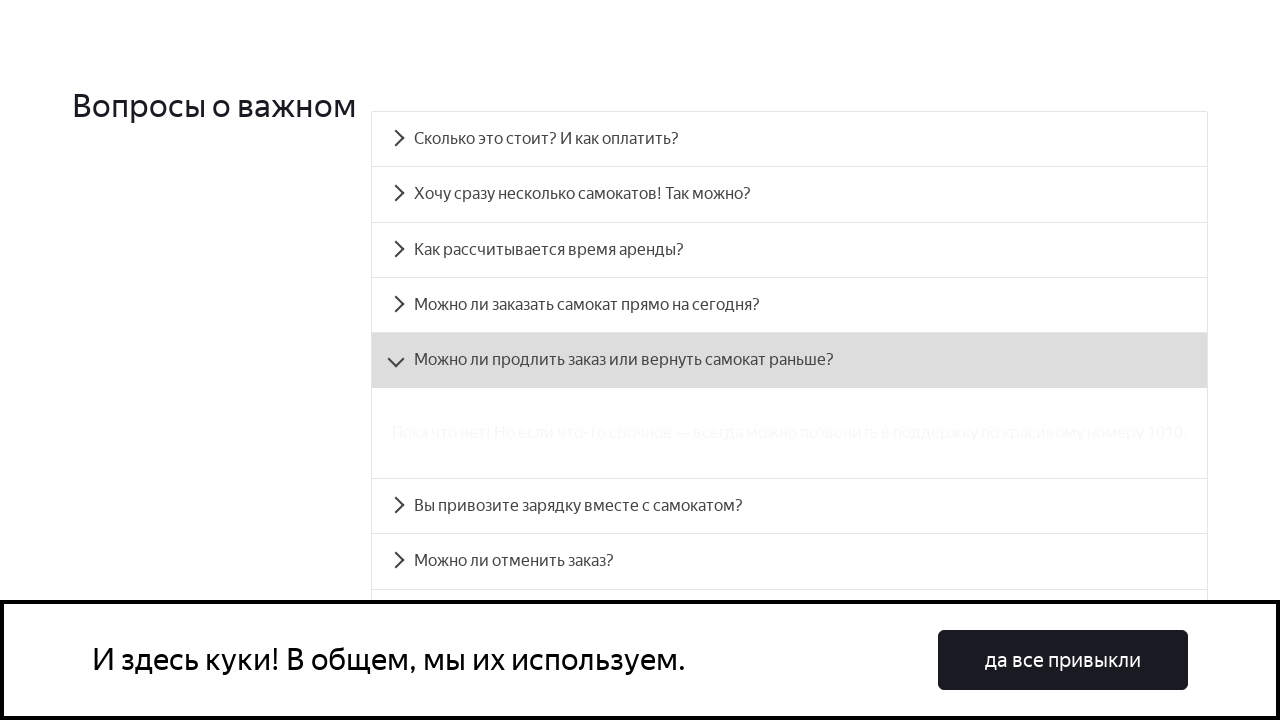

Accordion panel expanded and became visible
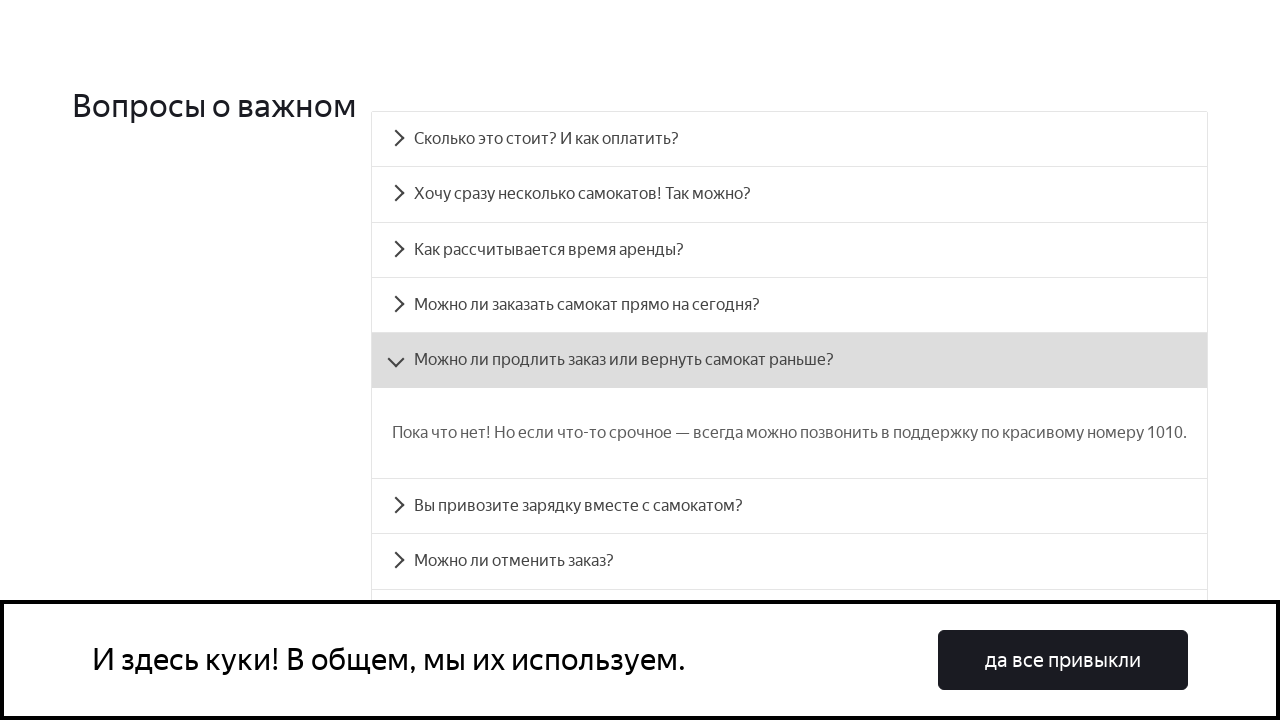

Retrieved answer text from fifth accordion panel
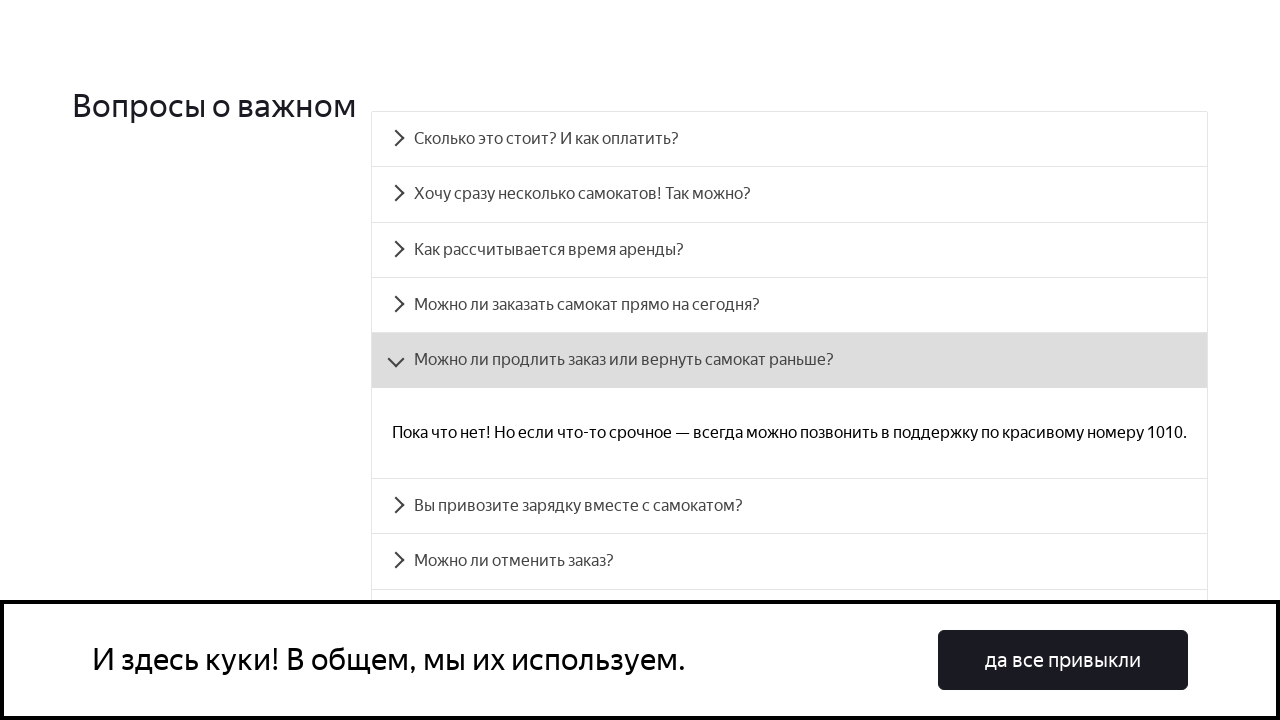

Verified that answer text contains support phone number reference
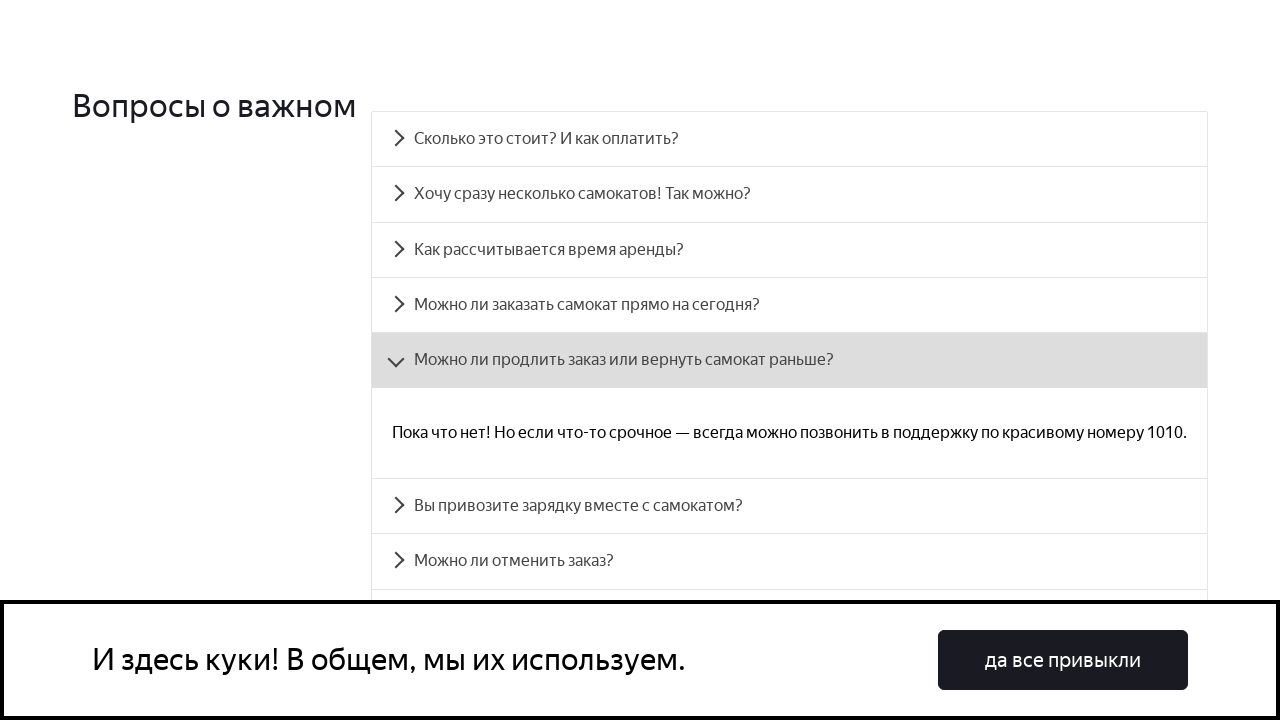

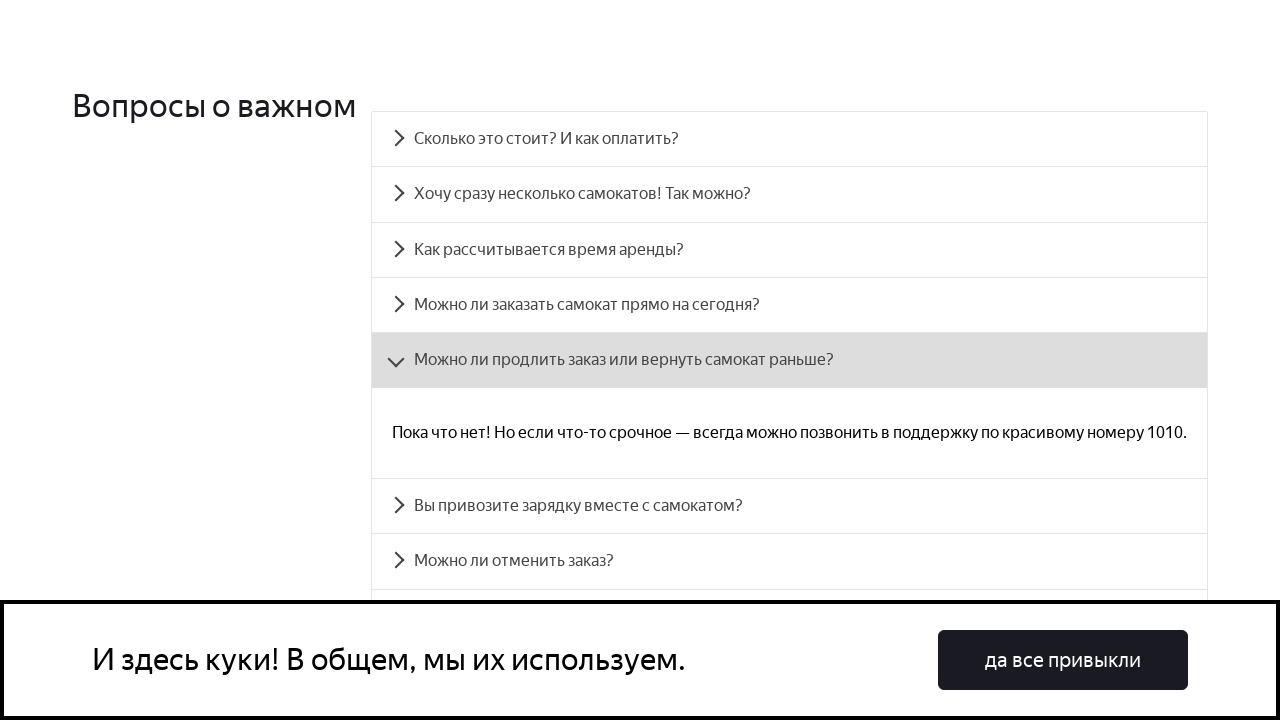